Navigates to LeetCode homepage and verifies the URL contains "leetcode"

Starting URL: https://leetcode.com/

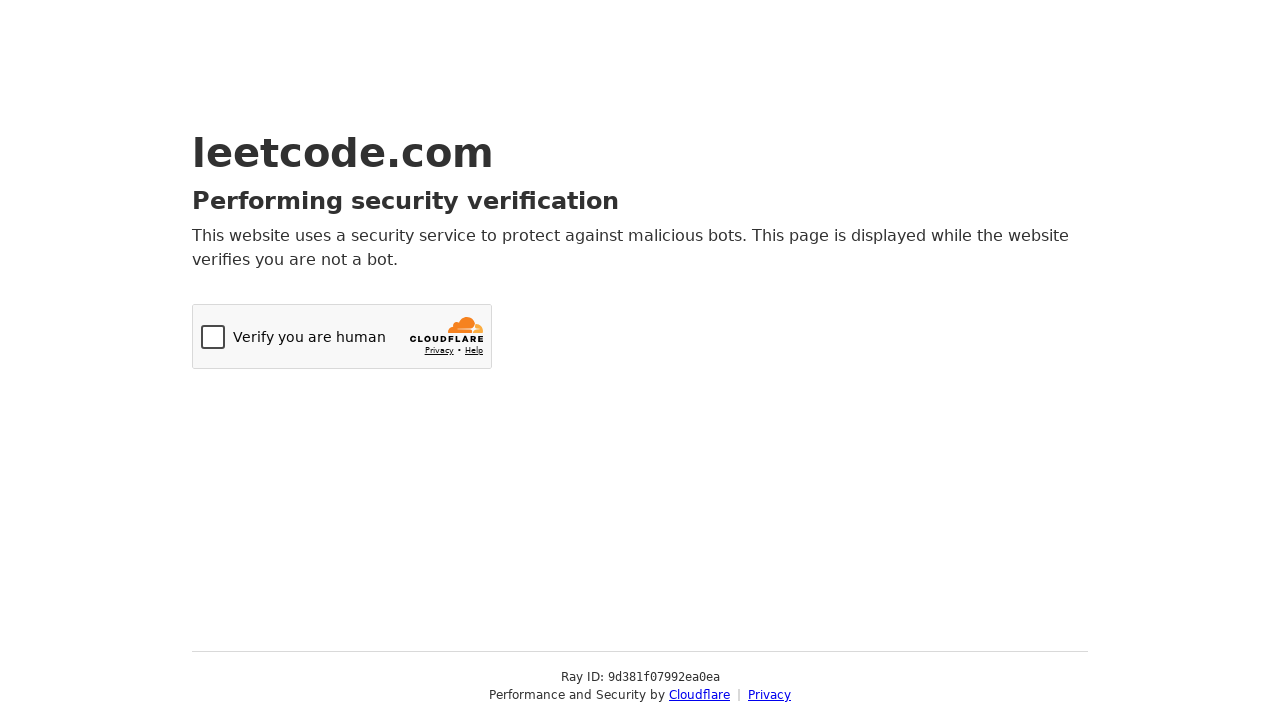

Navigated to LeetCode homepage
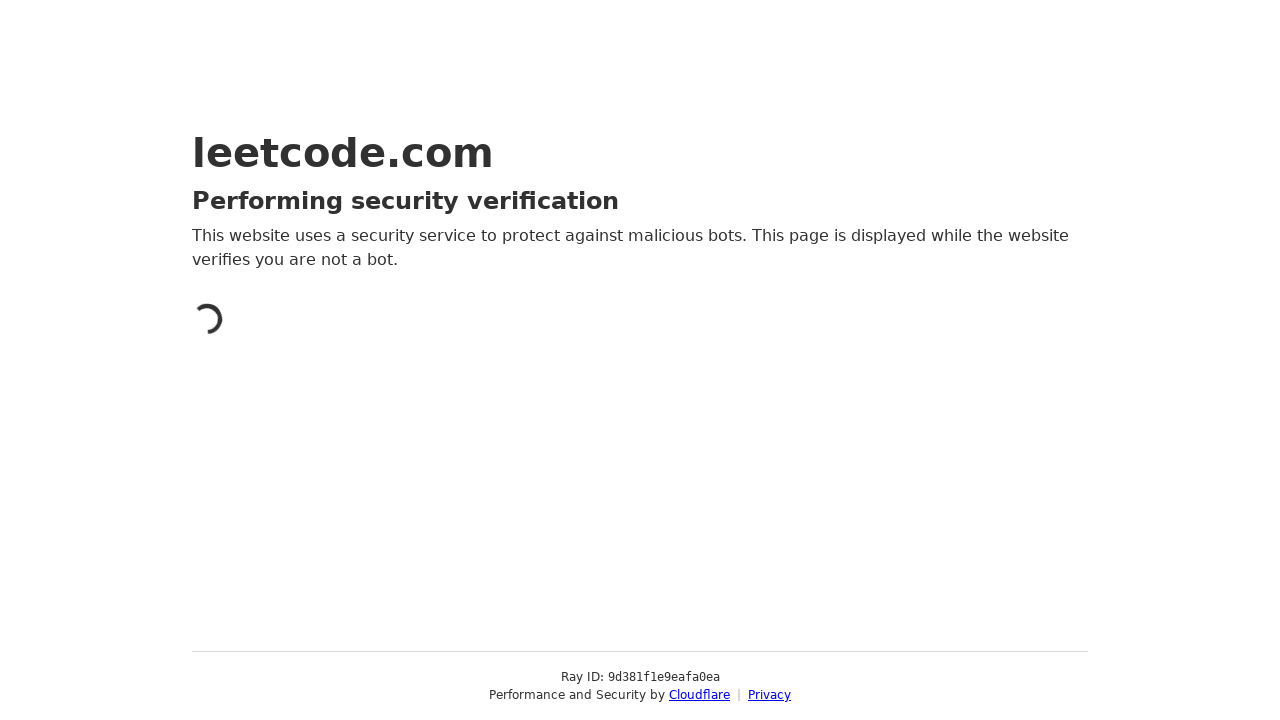

Retrieved current page URL
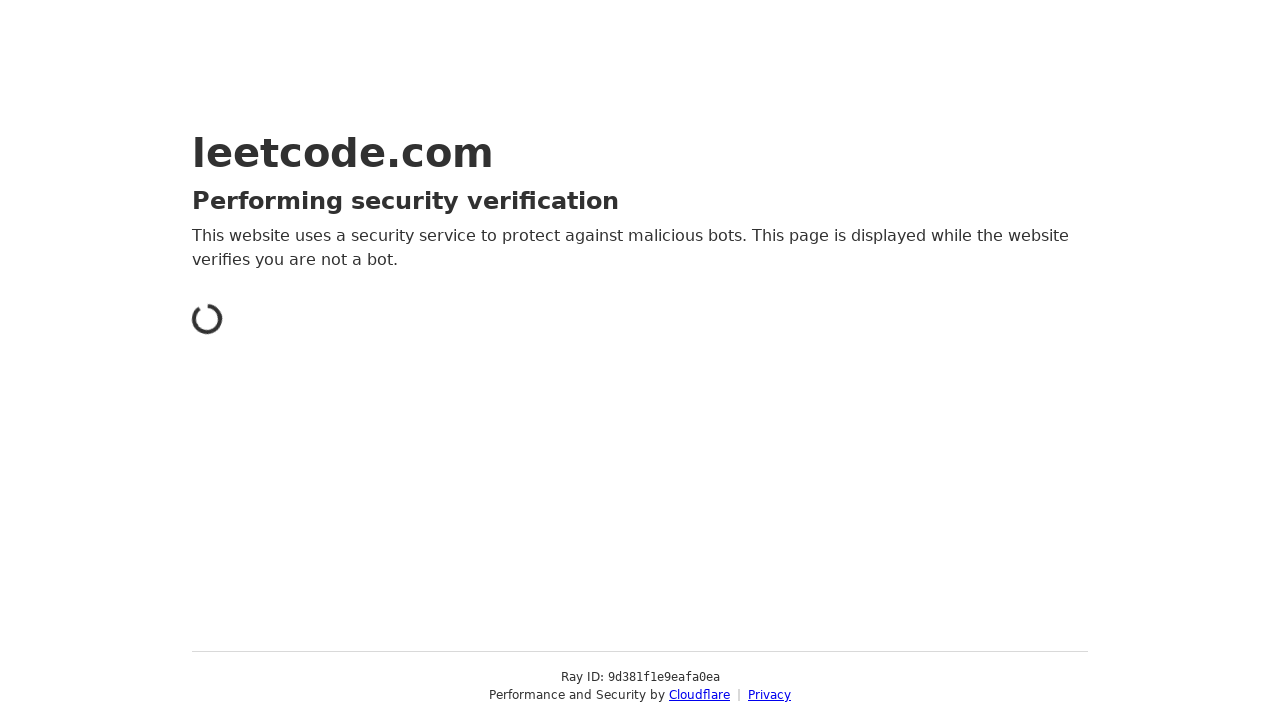

Verified URL contains 'leetcode' - assertion passed
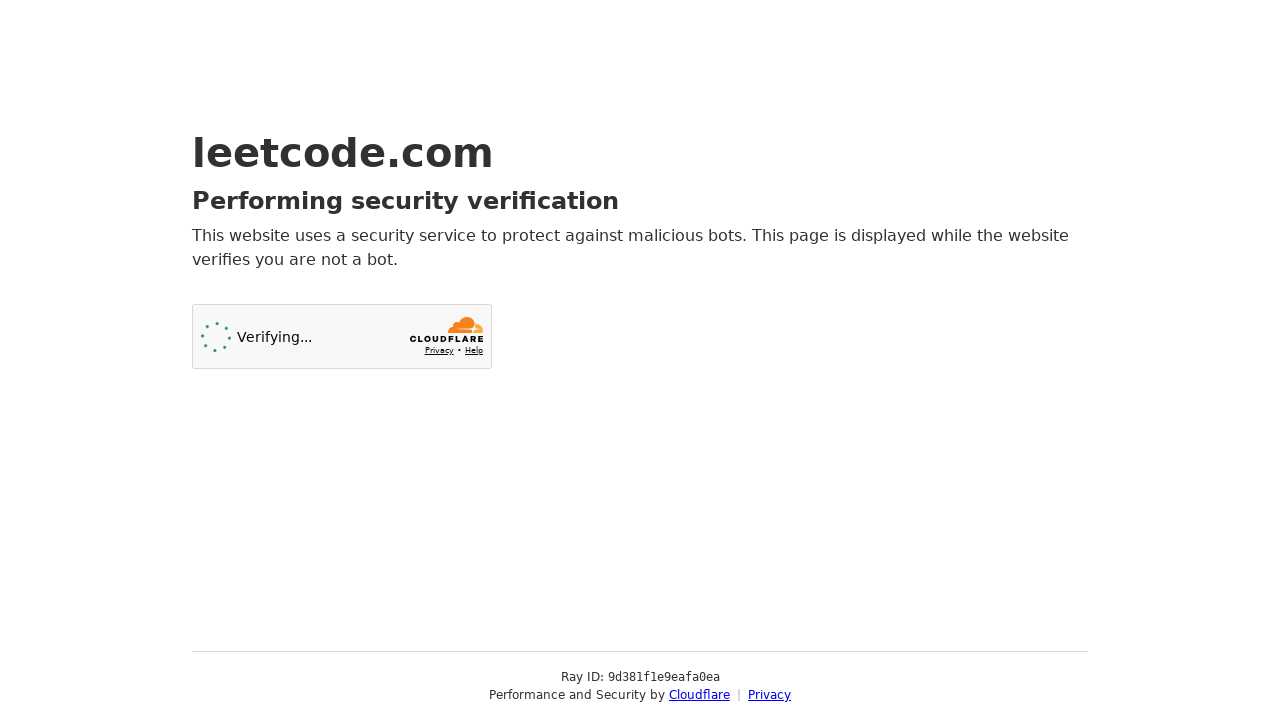

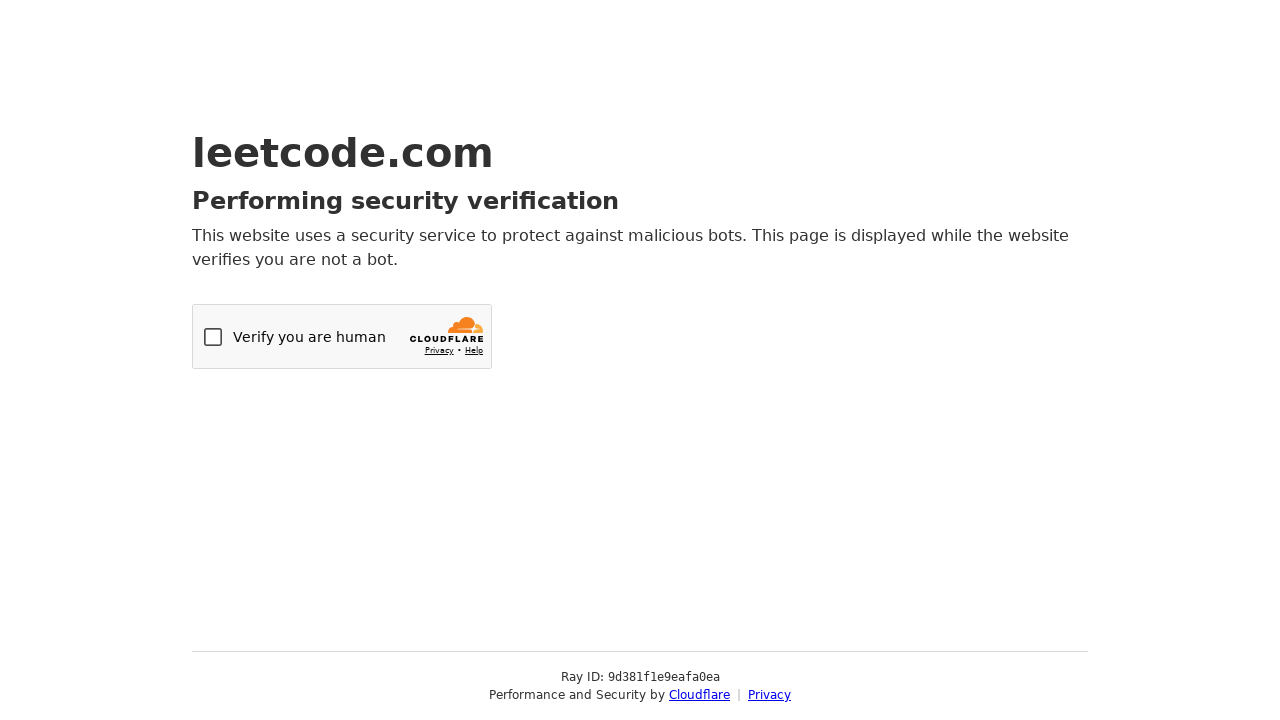